Tests product navigation by clicking on the Laptops category and then selecting a specific Sony Vaio i5 laptop product to view its details.

Starting URL: https://www.demoblaze.com/

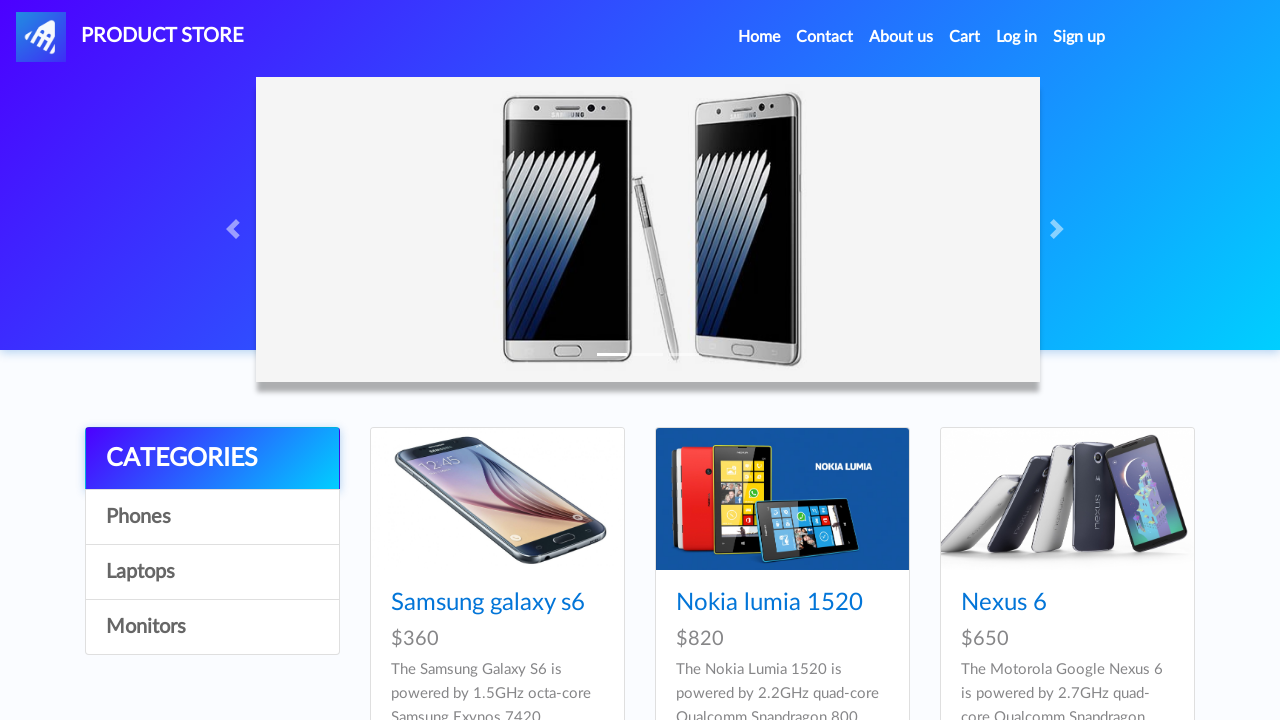

Clicked on Laptops category at (212, 572) on text=Laptops
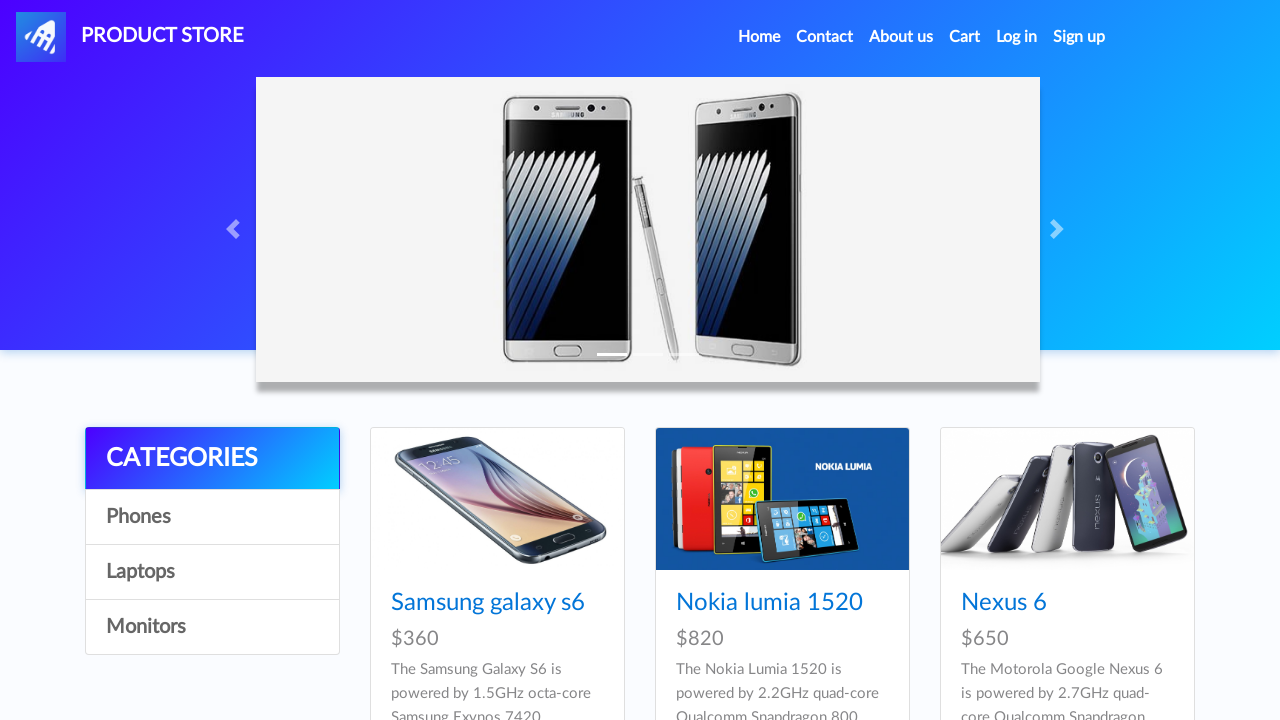

Product list loaded, Sony vaio i5 product appeared
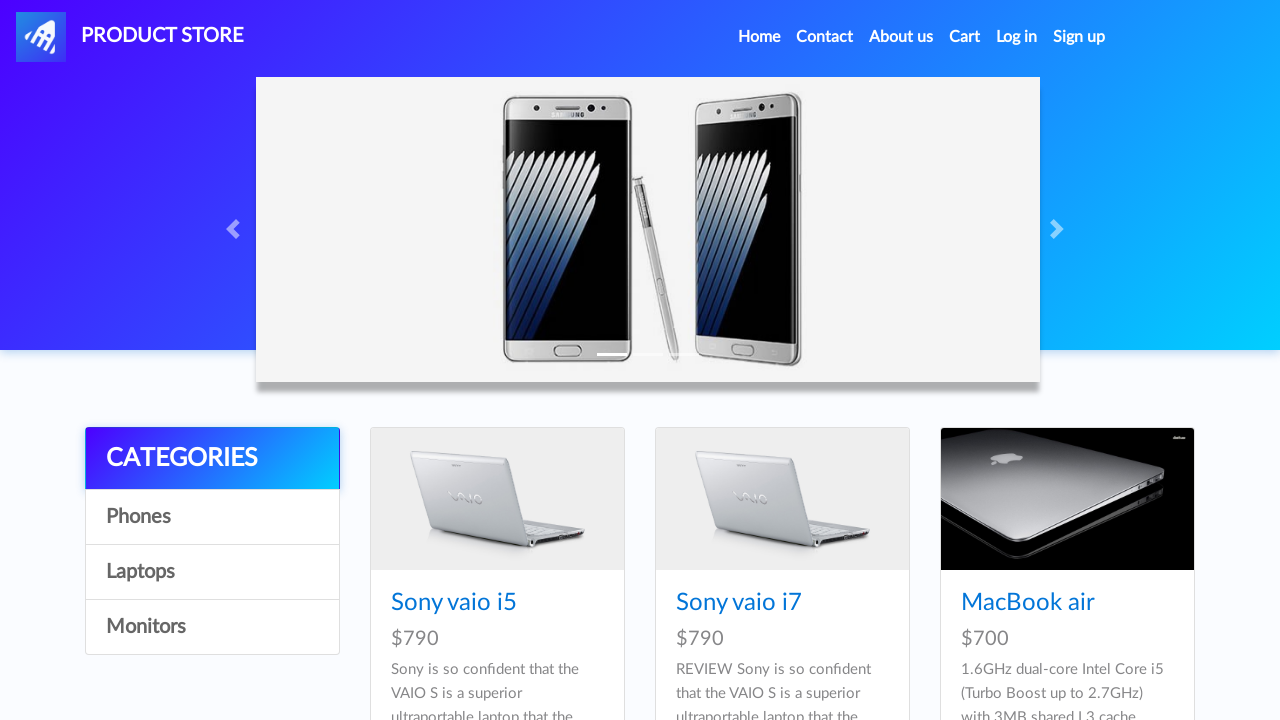

Clicked on Sony vaio i5 laptop product at (454, 603) on text=Sony vaio i5
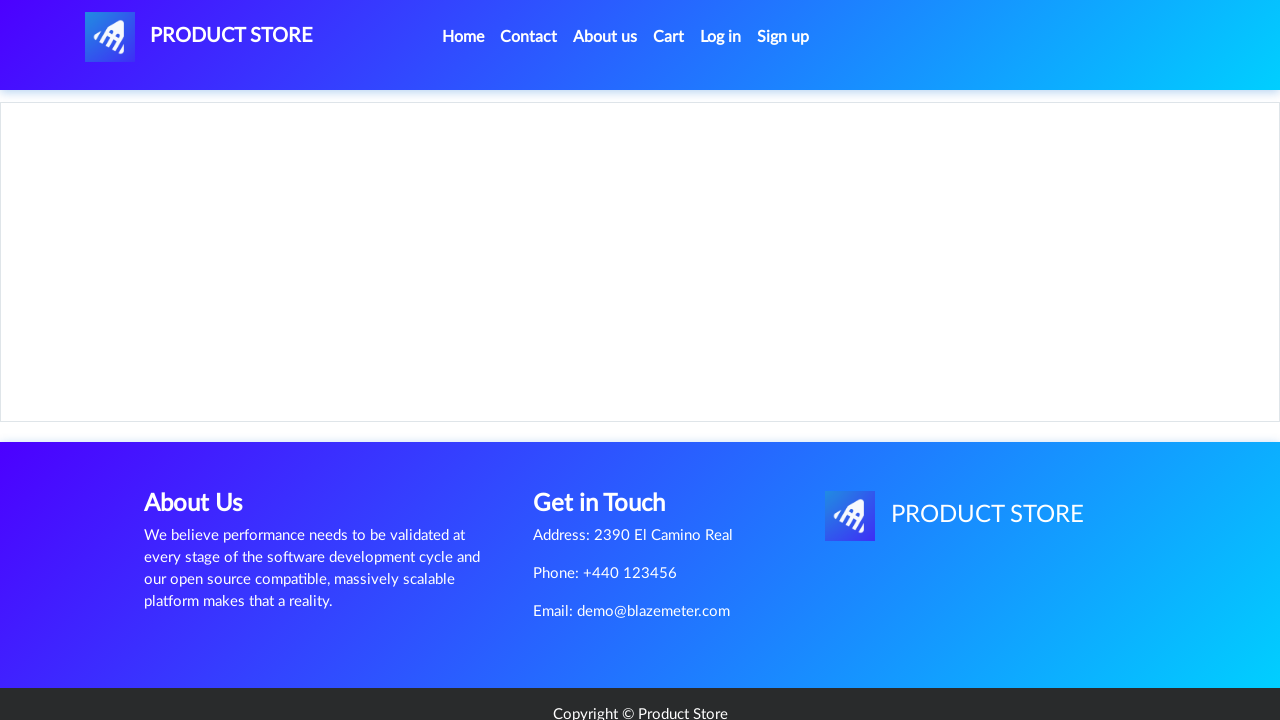

Product detail page loaded successfully
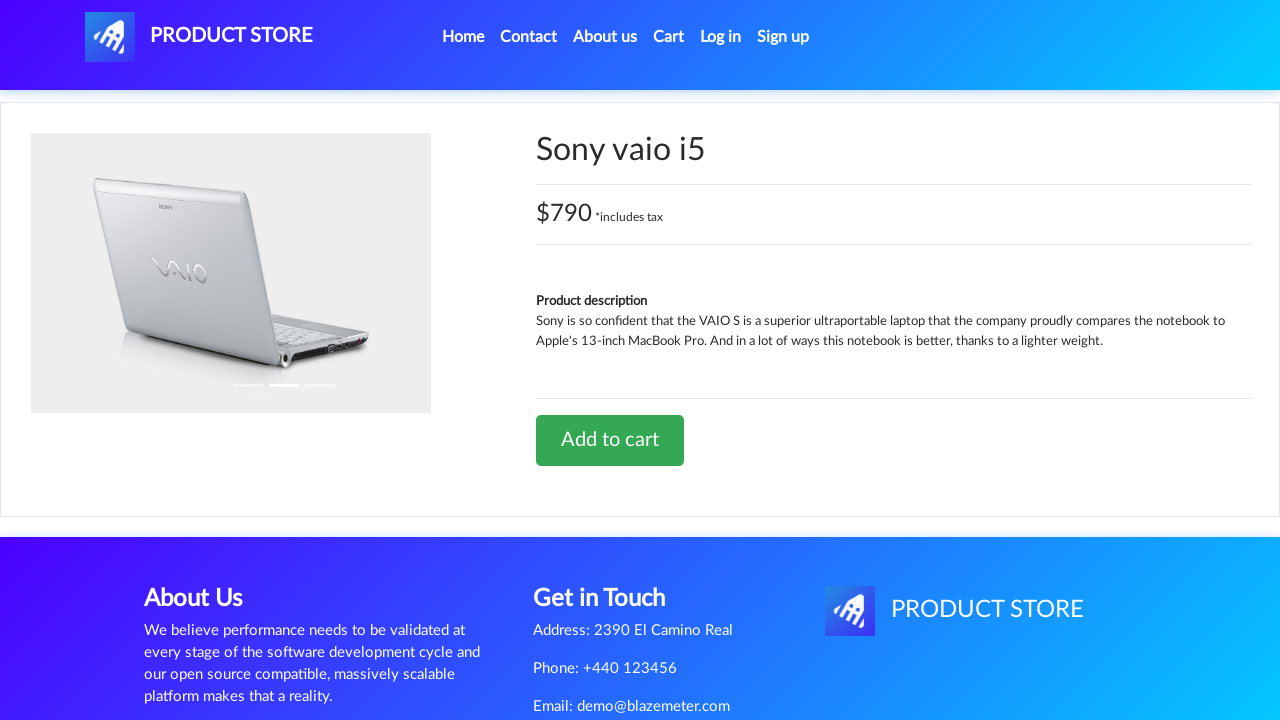

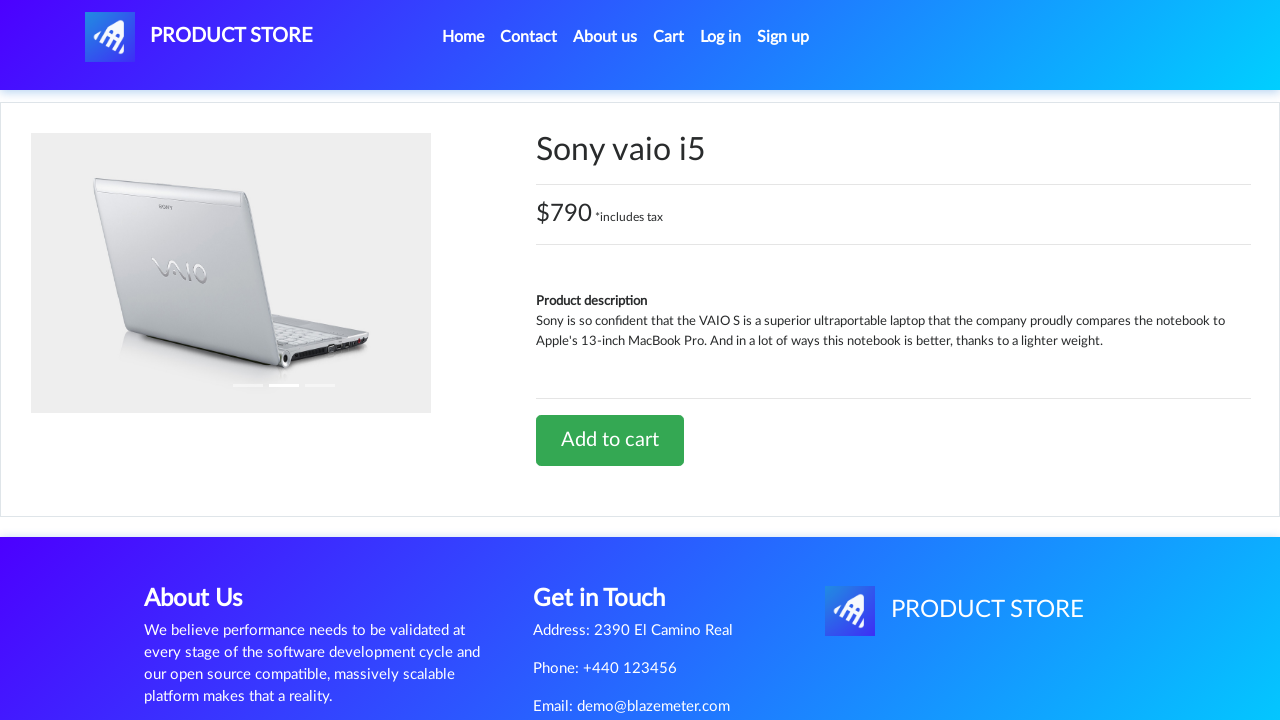